Tests the random.org integer generator by clicking the "Get Numbers" button and waiting for the random number results to be displayed in the data section.

Starting URL: https://www.random.org/integers/

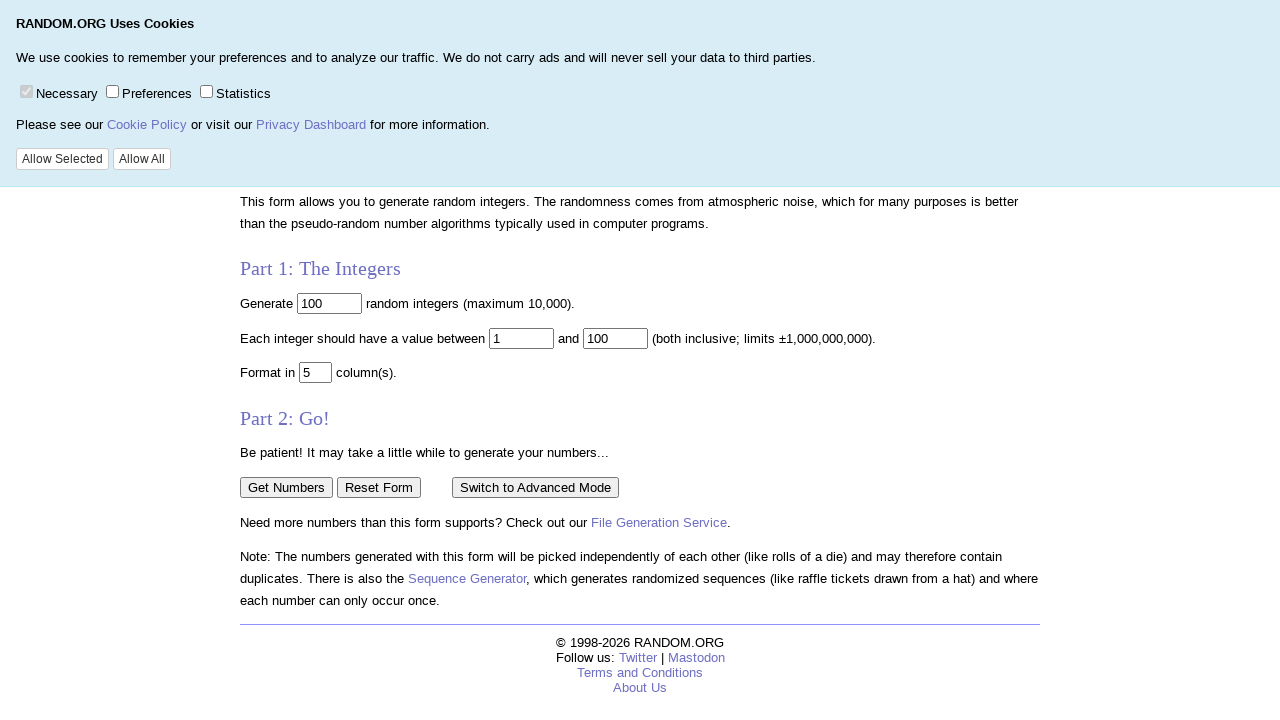

Clicked 'Get Numbers' button to generate random integers at (286, 487) on input[value='Get Numbers']
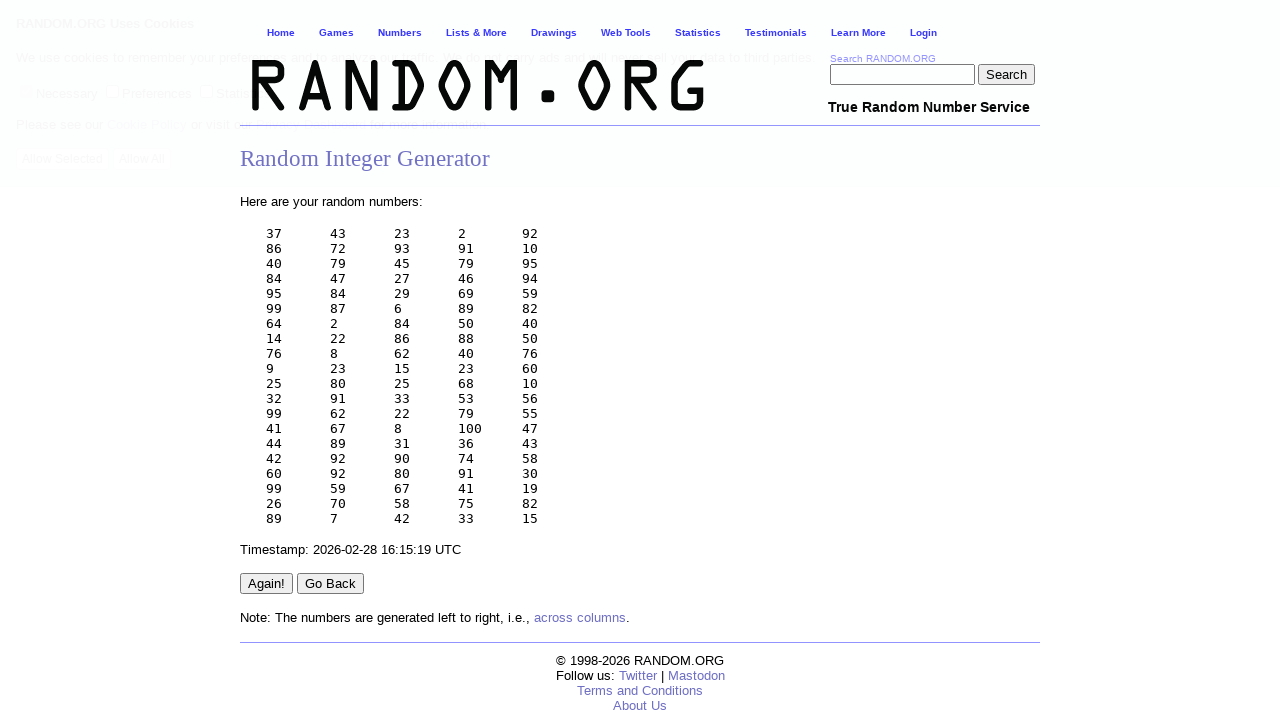

Random number results loaded in data section
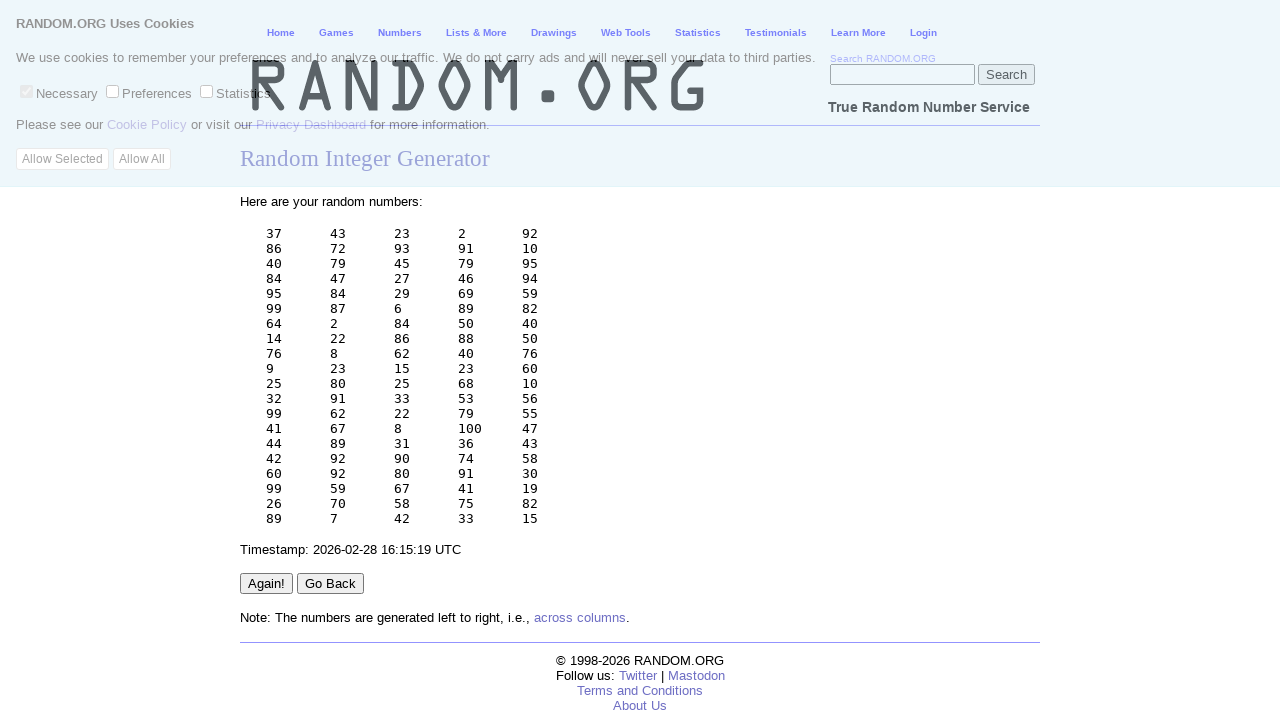

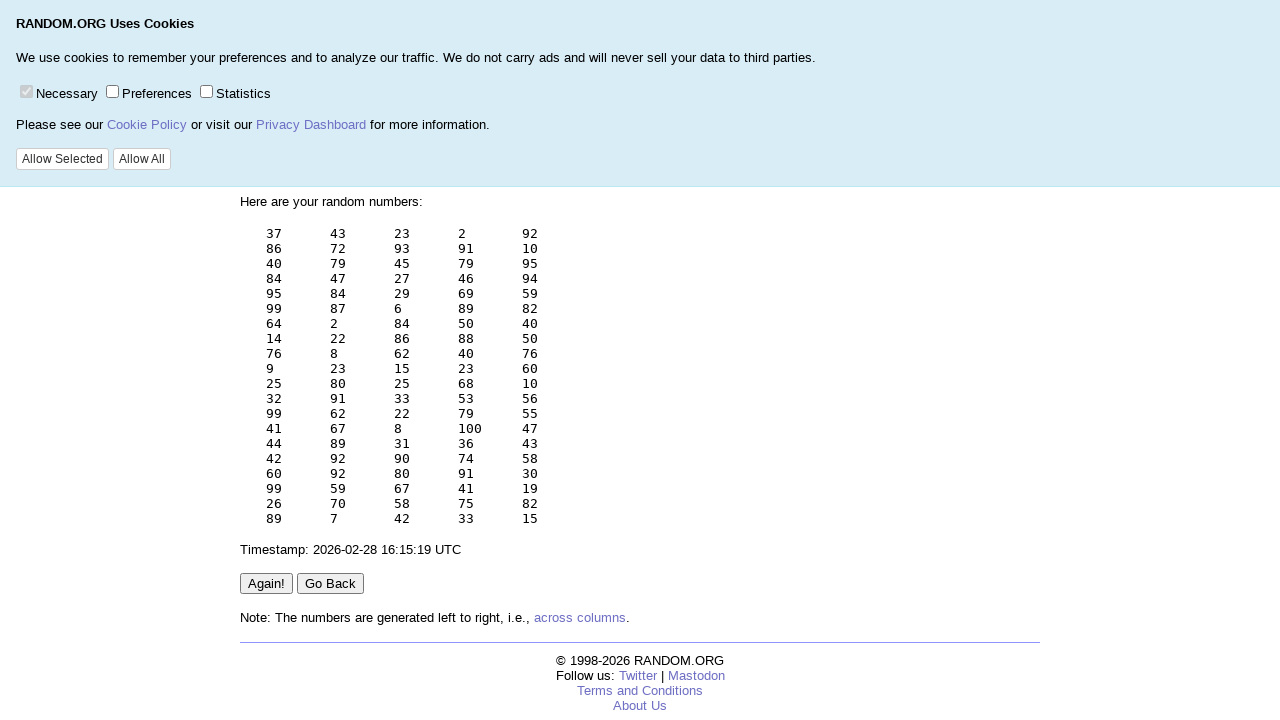